Tests the JavaScript prompt dialog by clicking the prompt button, entering text, accepting it, and verifying the result

Starting URL: https://the-internet.herokuapp.com/javascript_alerts

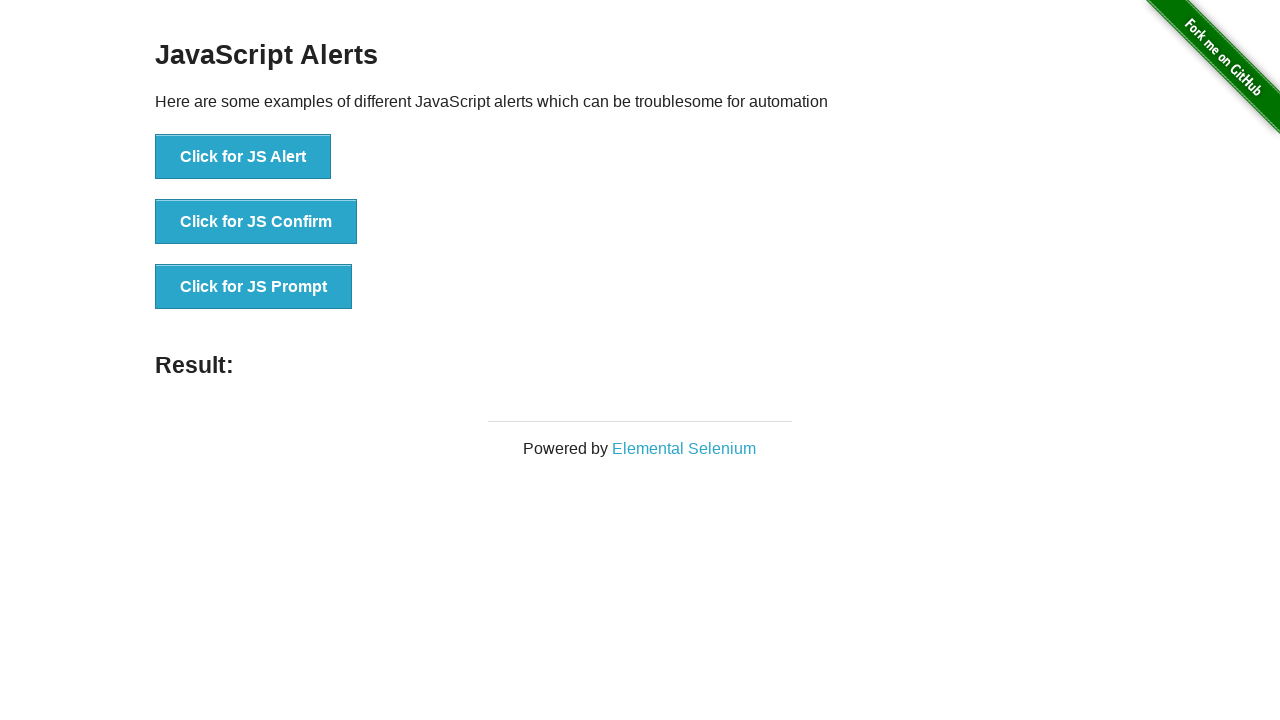

Set up dialog handler to accept prompt with 'Anil'
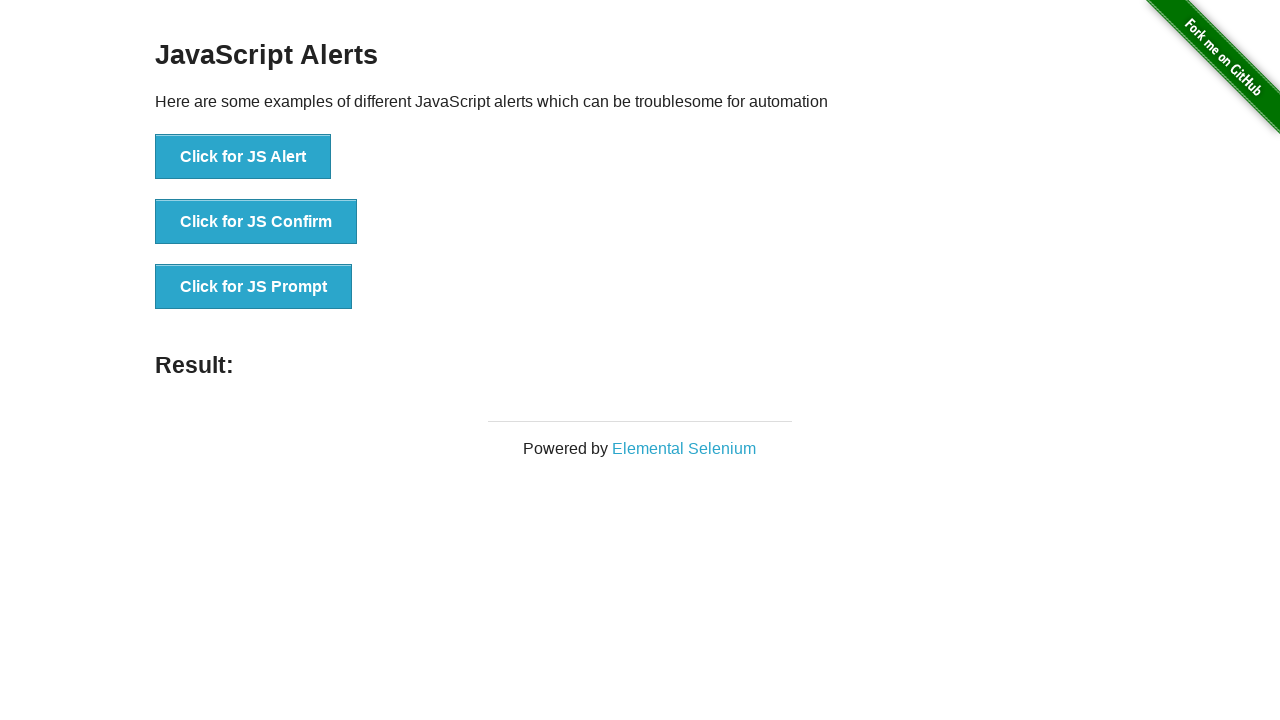

Clicked the 'Click for JS Prompt' button at (254, 287) on xpath=//button[text()='Click for JS Prompt']
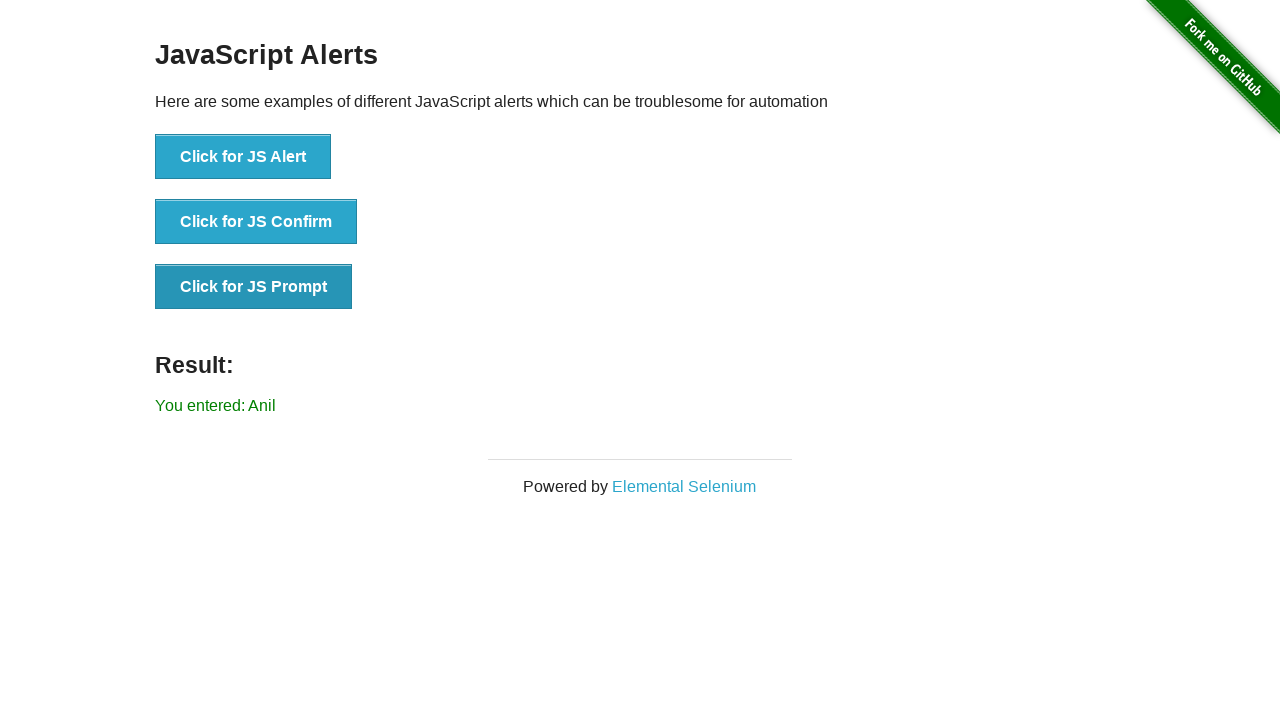

Retrieved result text from #result element
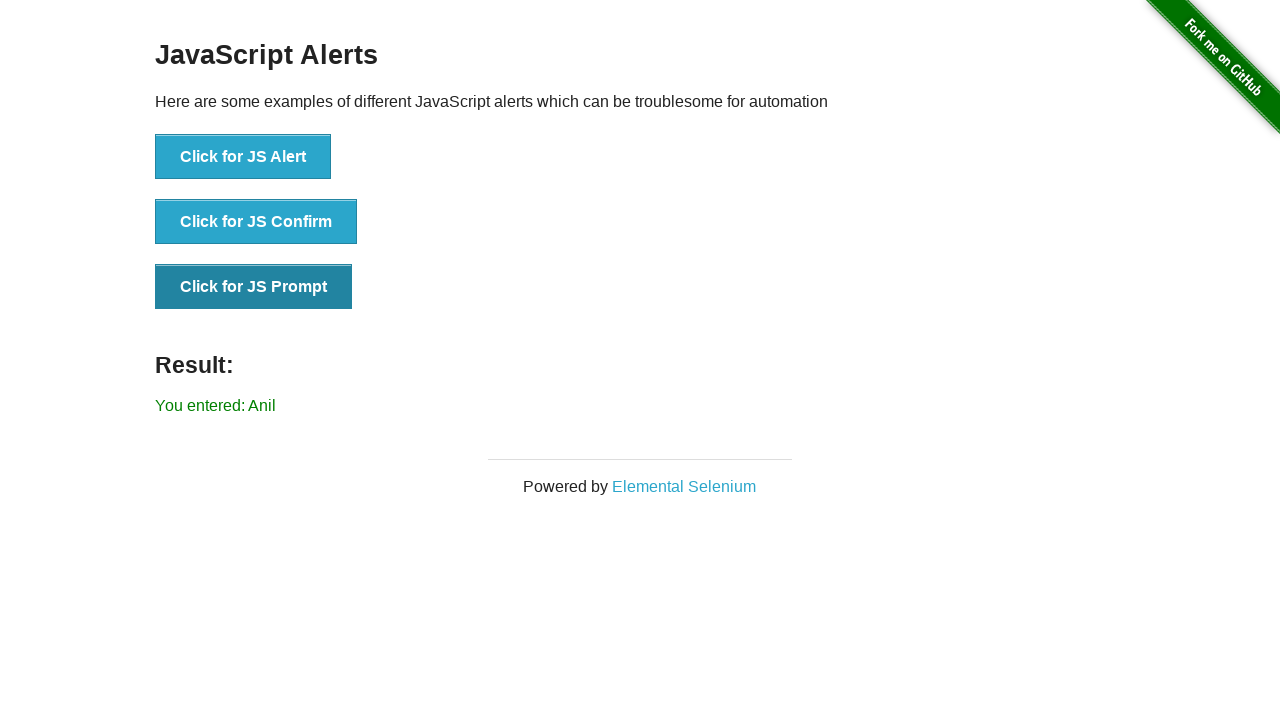

Verified result text equals 'You entered: Anil'
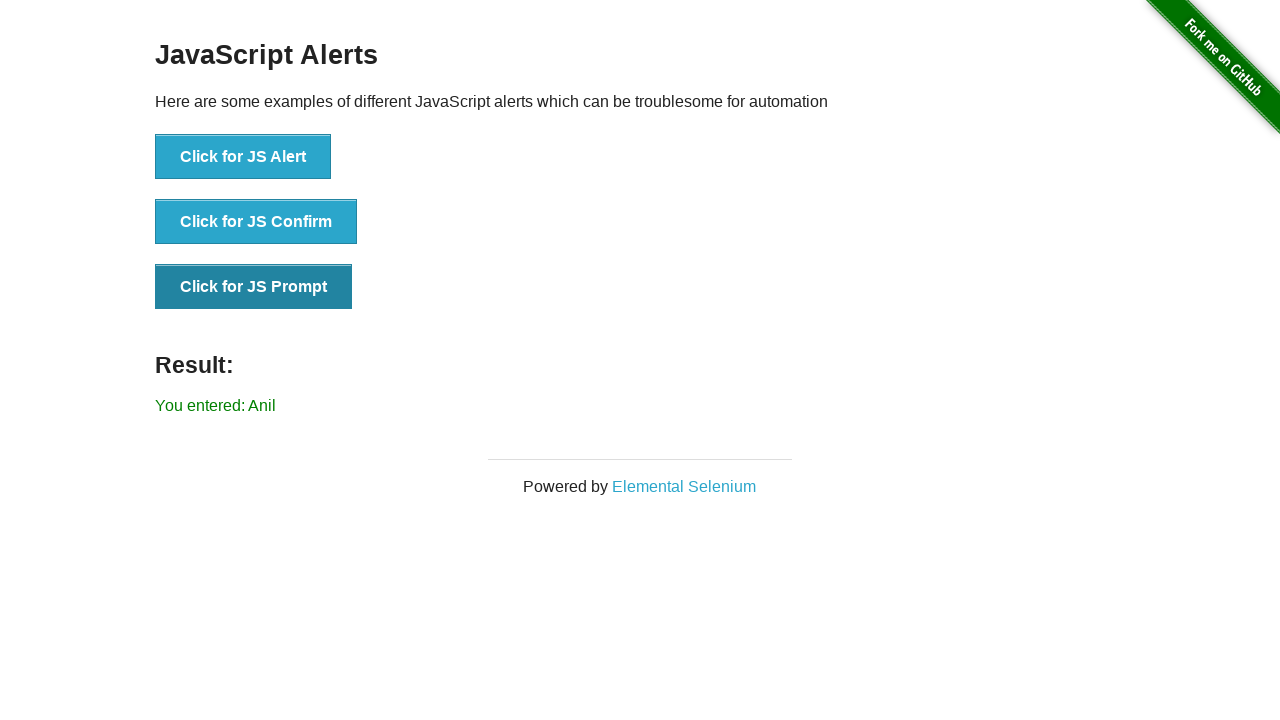

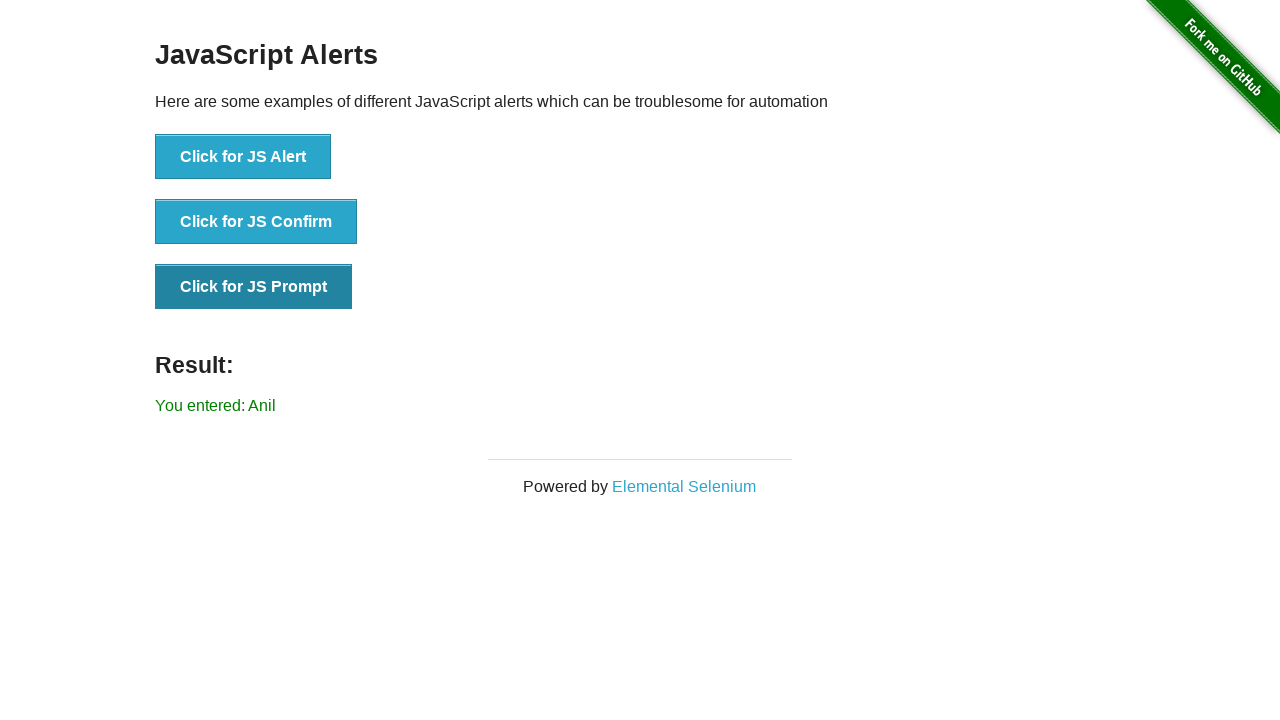